Navigates to an automation practice page and verifies that a courses table exists and contains data

Starting URL: https://rahulshettyacademy.com/AutomationPractice/

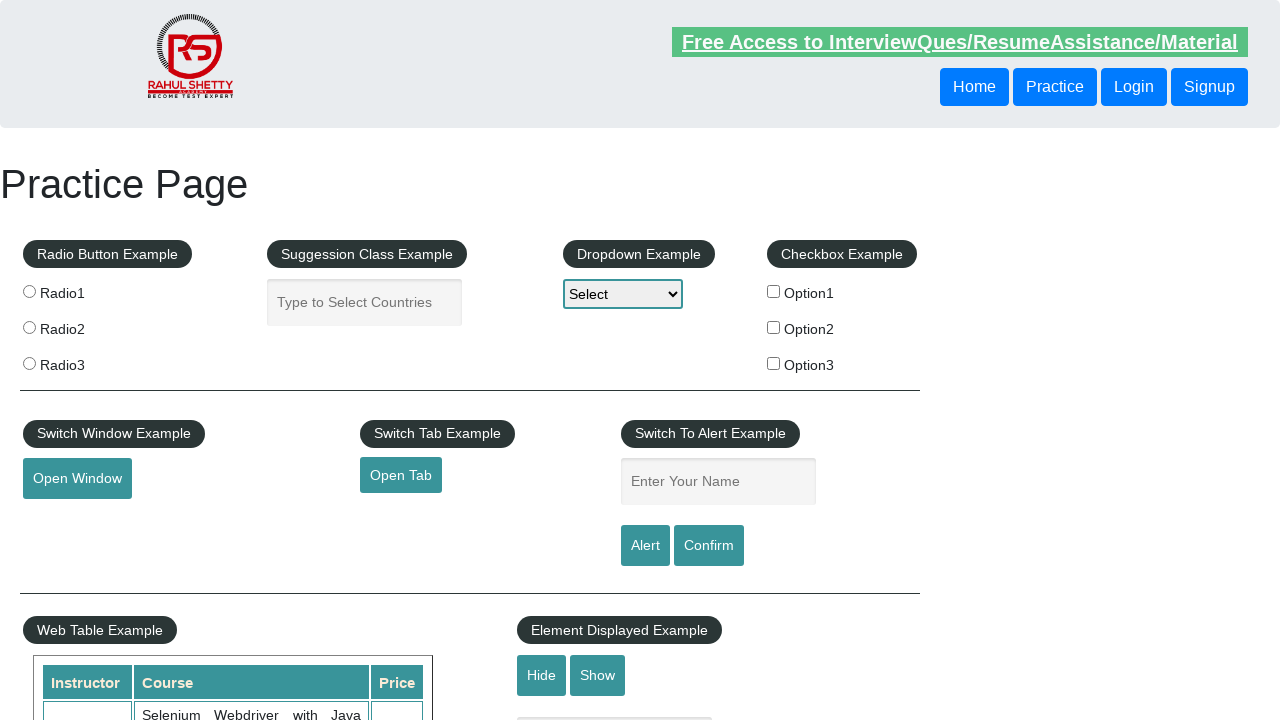

Waited for courses table to be present
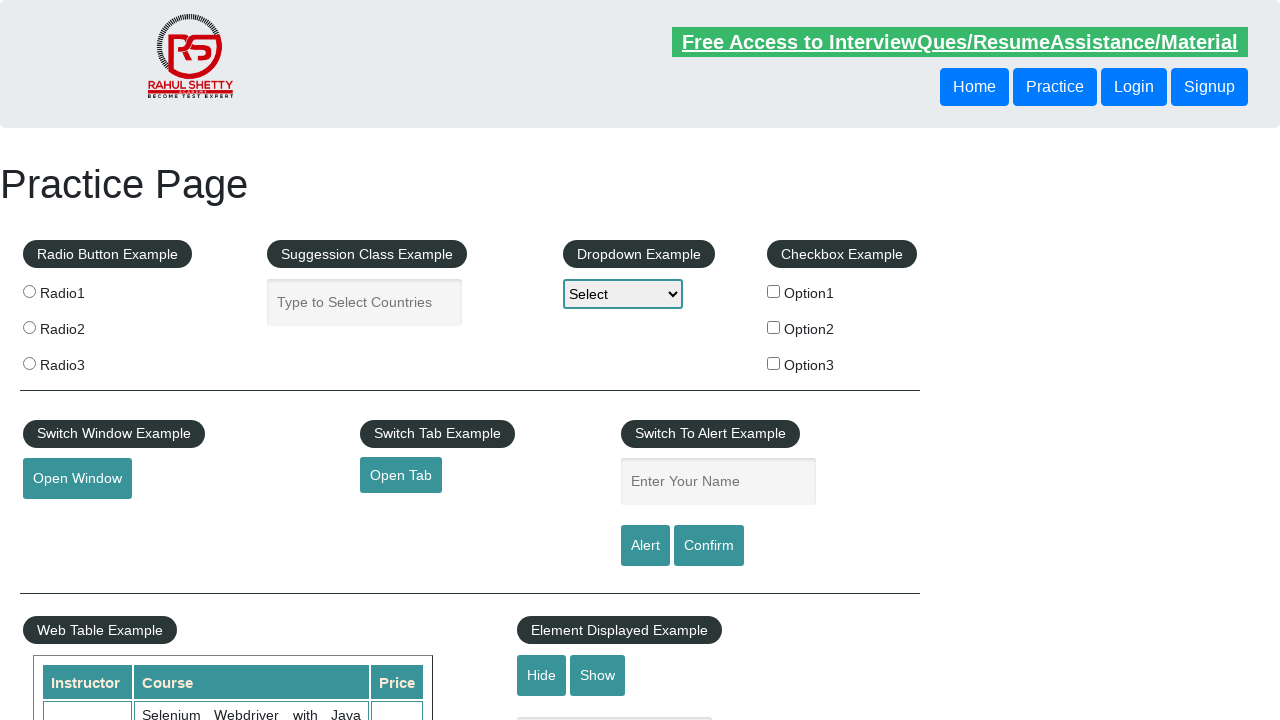

Verified table rows exist in courses table
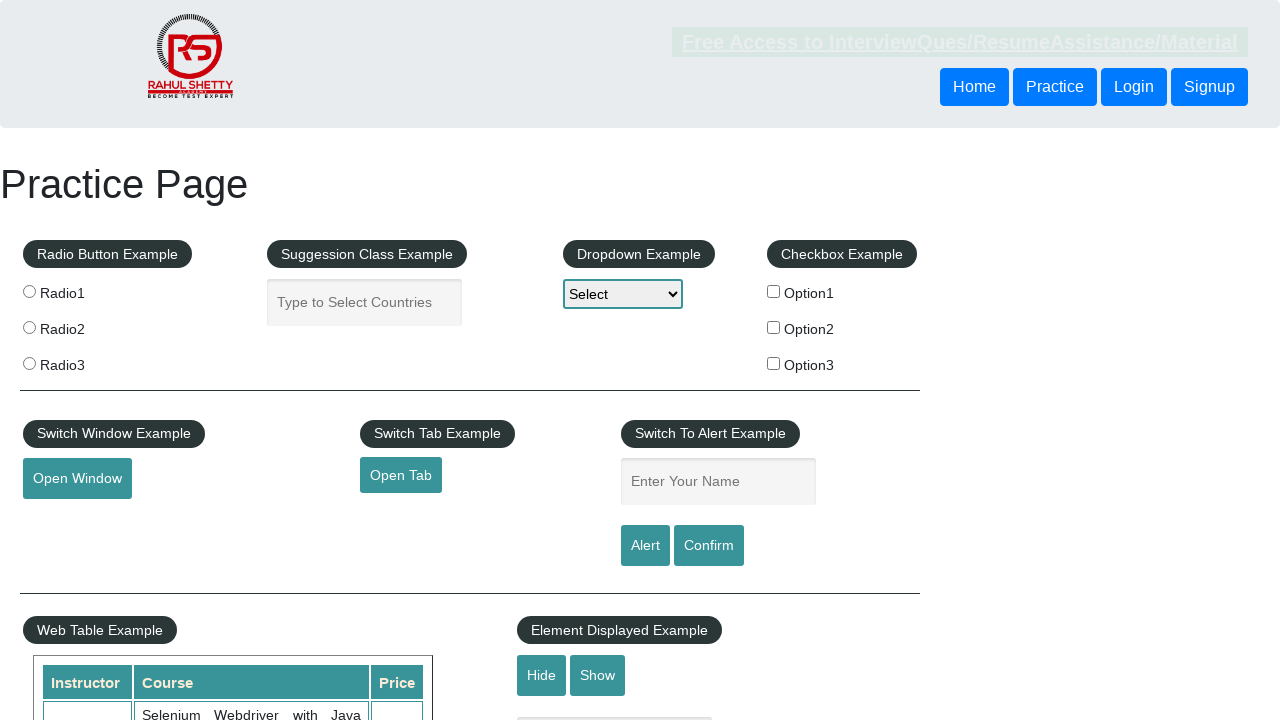

Verified table headers exist in courses table
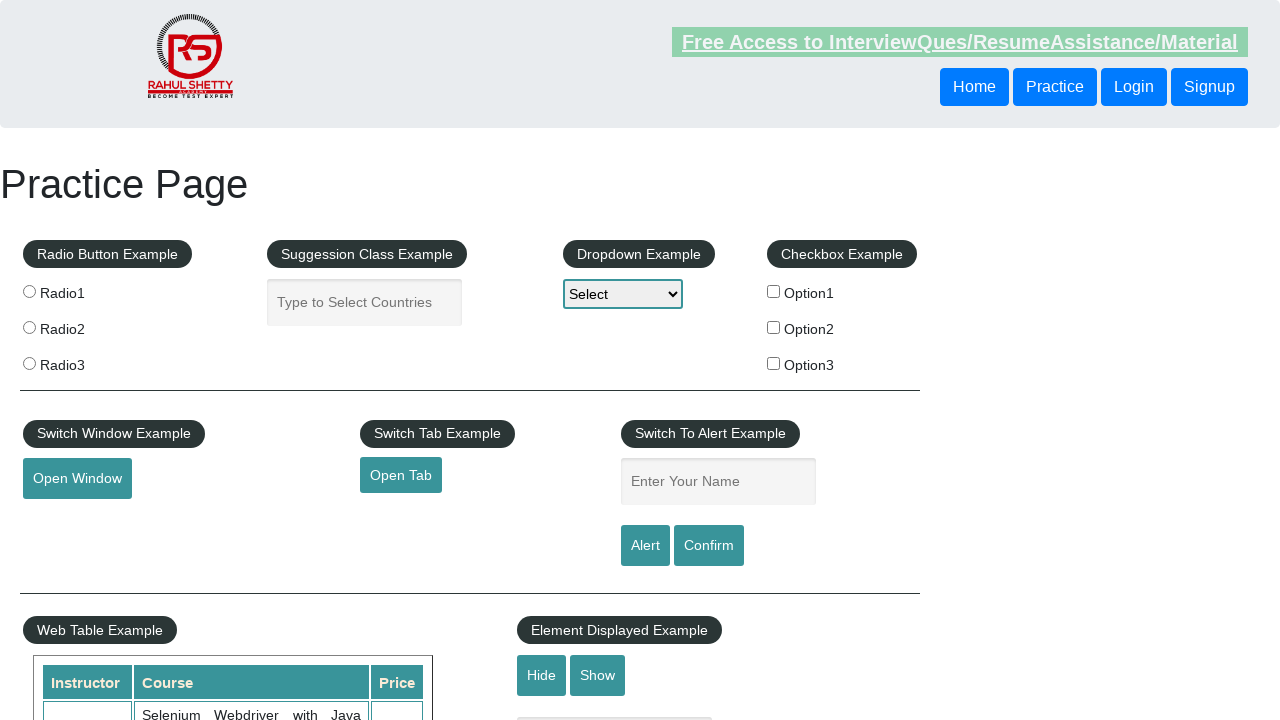

Verified table data cells exist in courses table
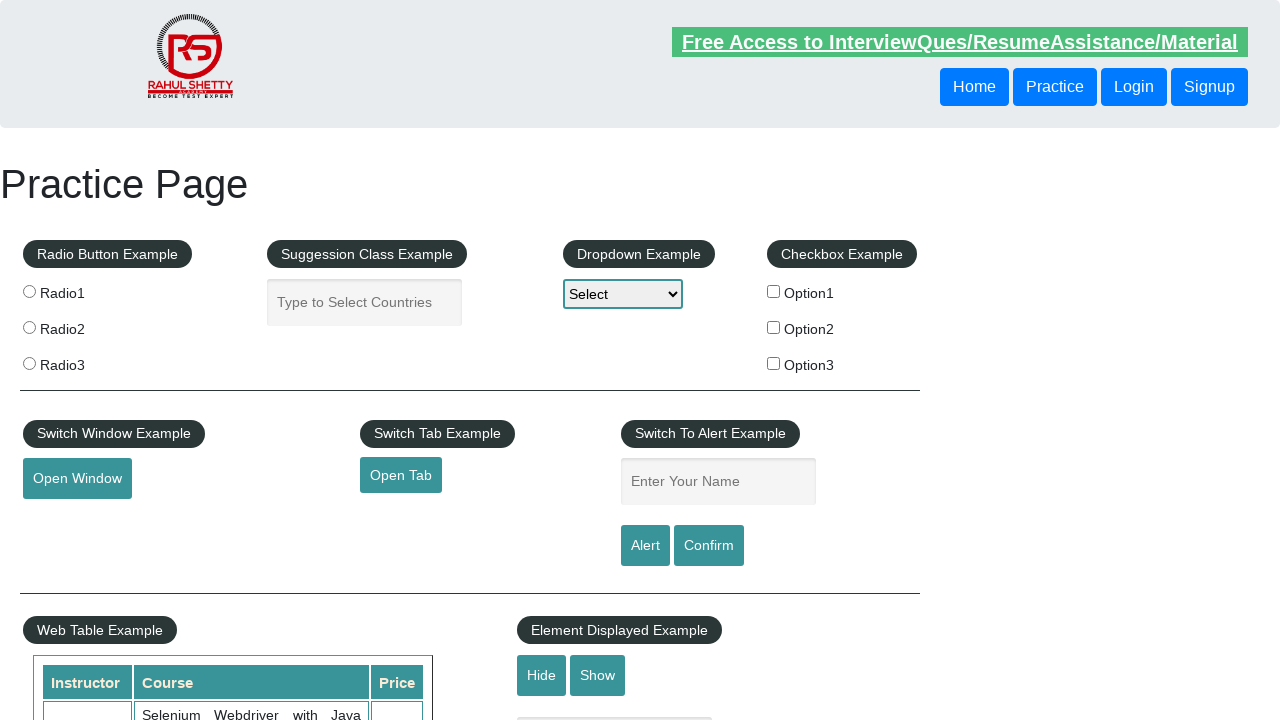

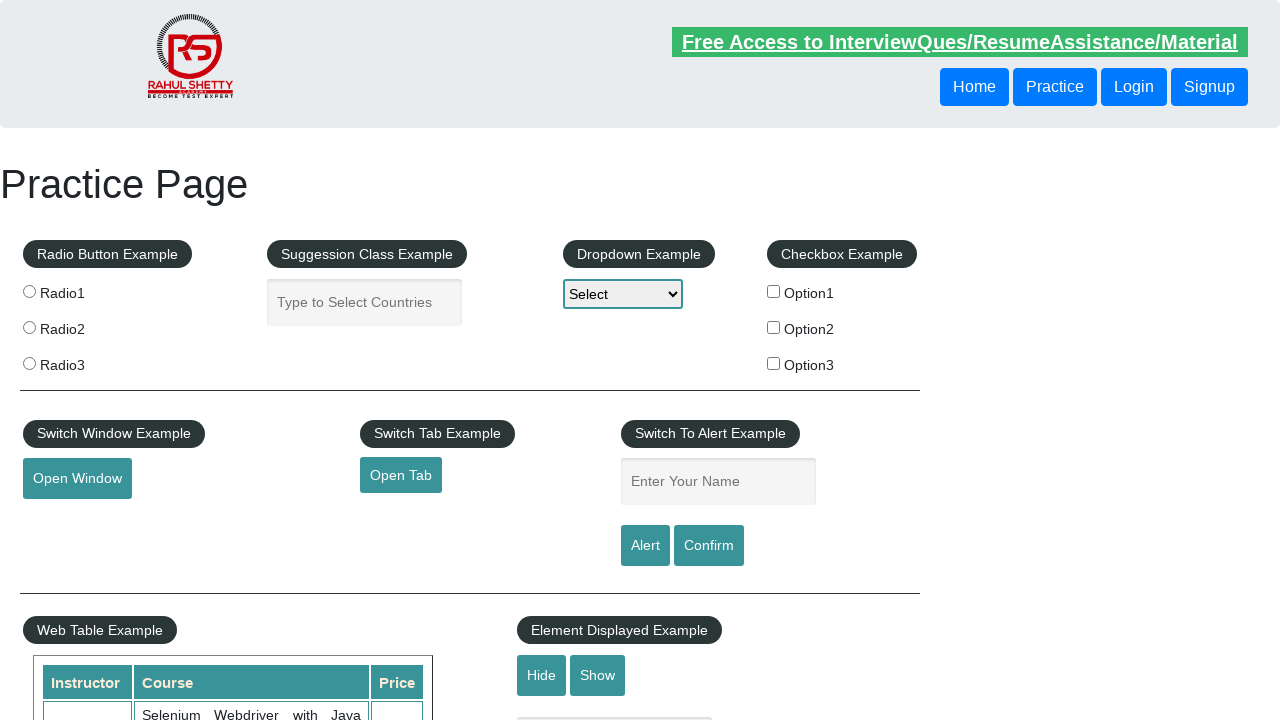